Tests registration form by filling required fields (first name, last name, email) and submitting the form

Starting URL: http://suninjuly.github.io/registration1.html

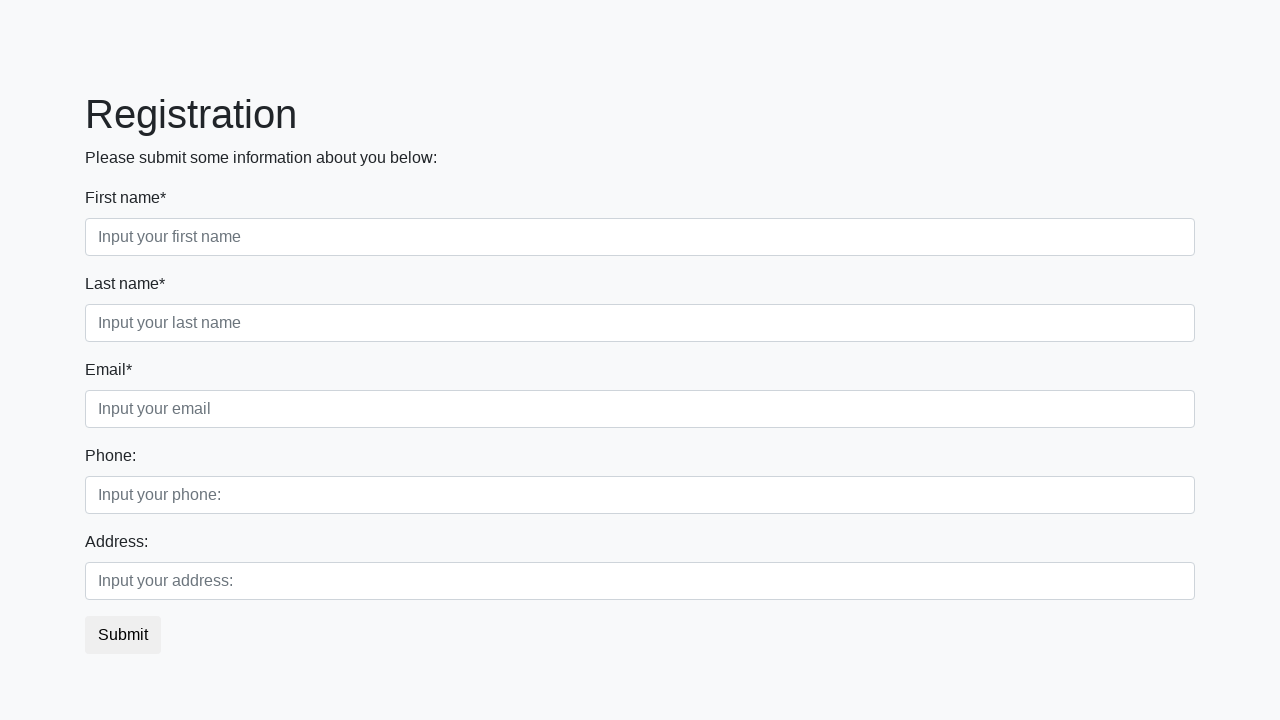

Filled first name field with 'Ivan' on xpath=//label[text()='First name*']/following::input[1]
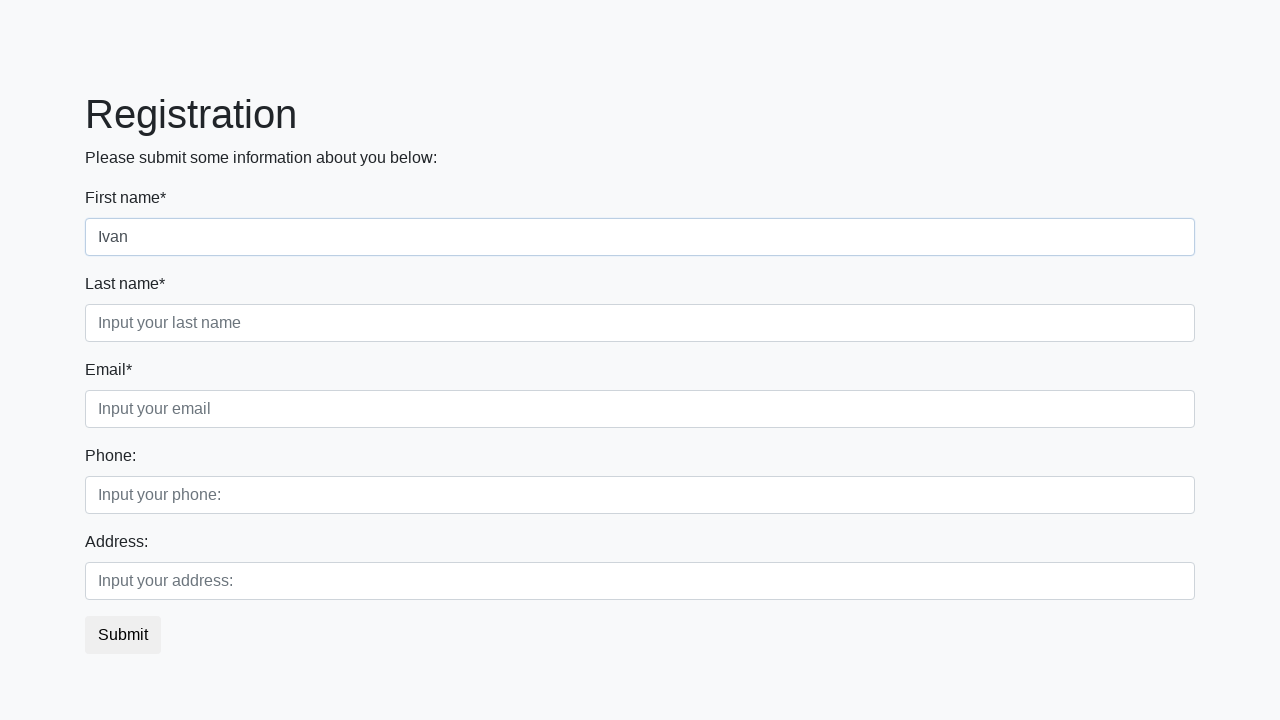

Filled last name field with 'Petrov' on xpath=//label[text()='Last name*']/following::input[1]
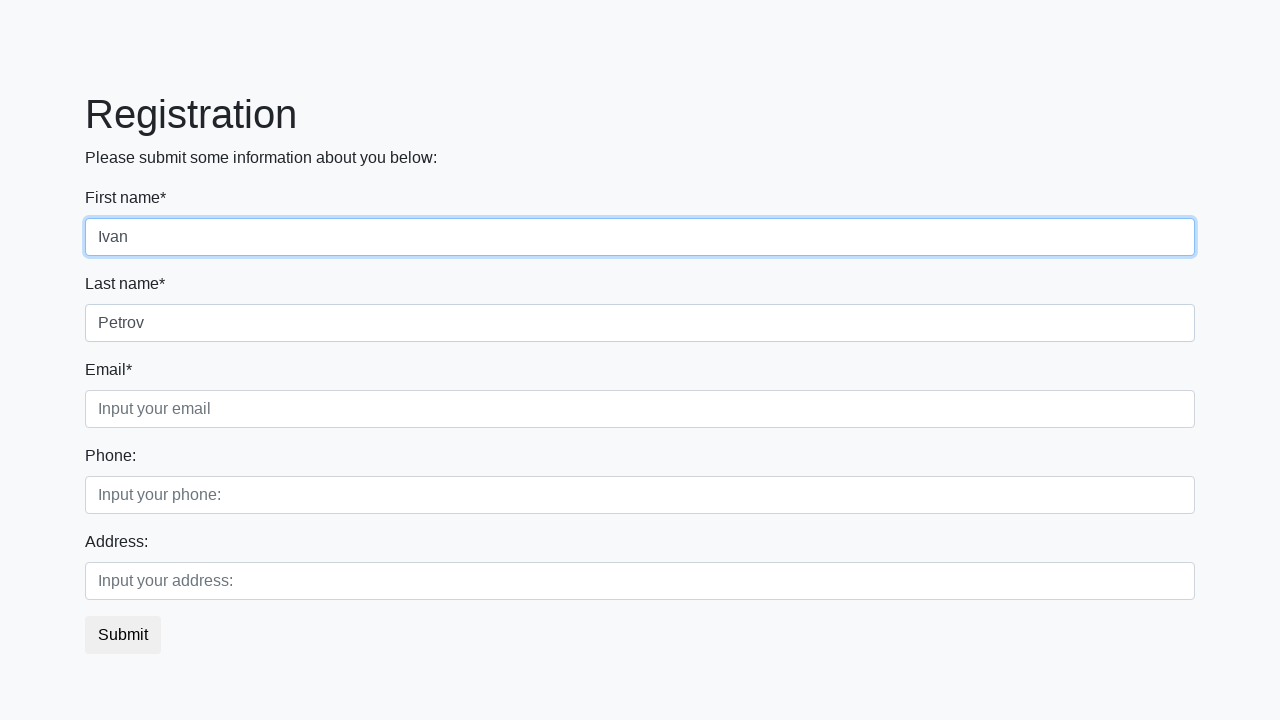

Filled email field with 'test@example.com' on xpath=//label[text()='Email*']/following::input[1]
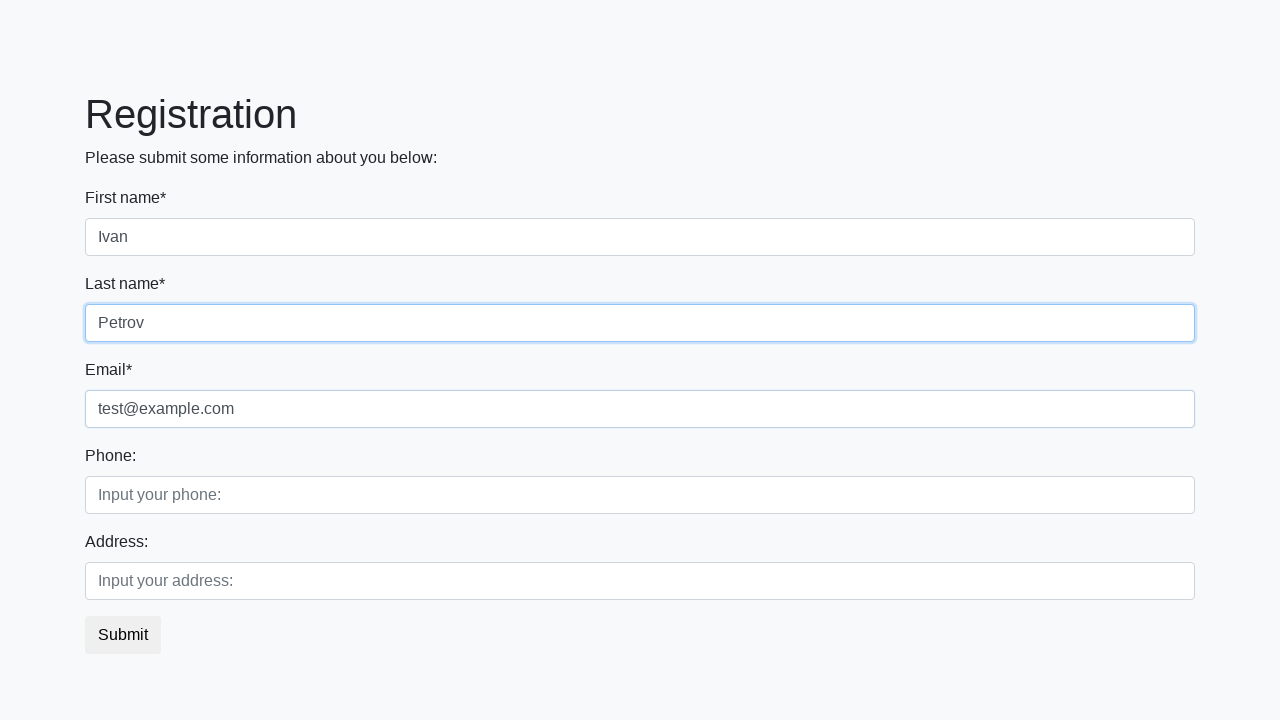

Clicked submit button to register at (123, 635) on button.btn
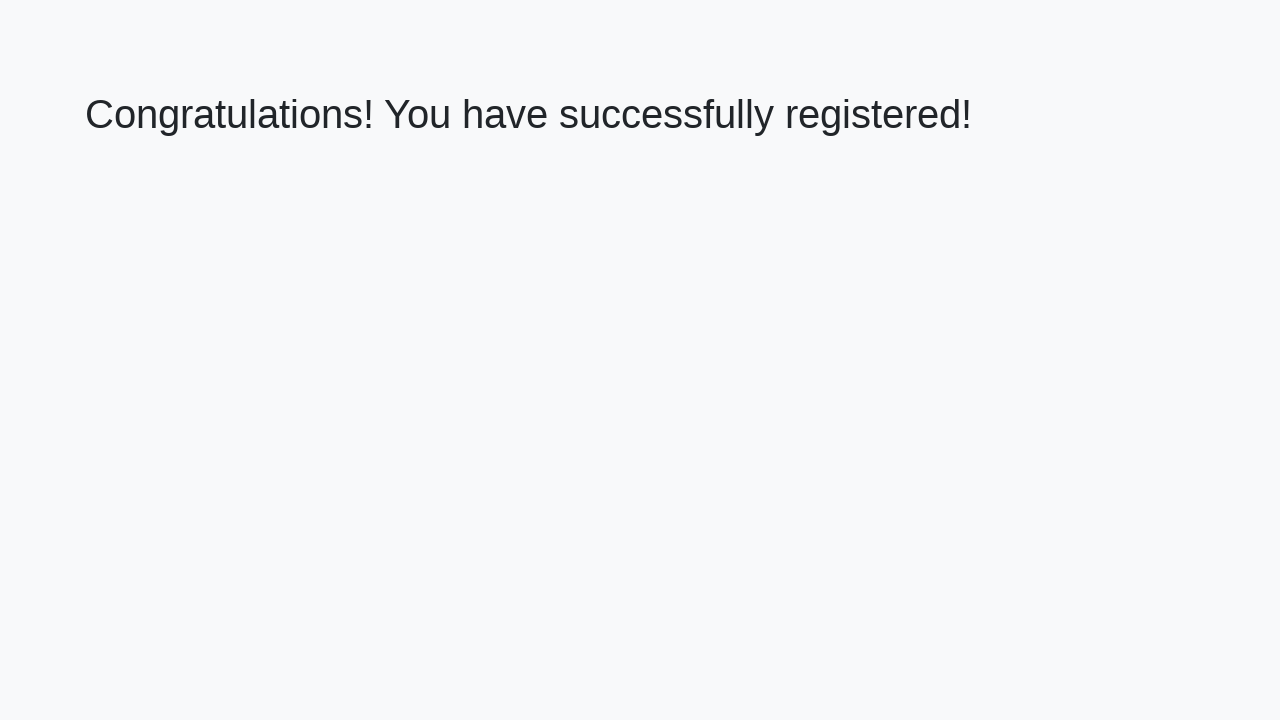

Registration form submitted successfully and success message displayed
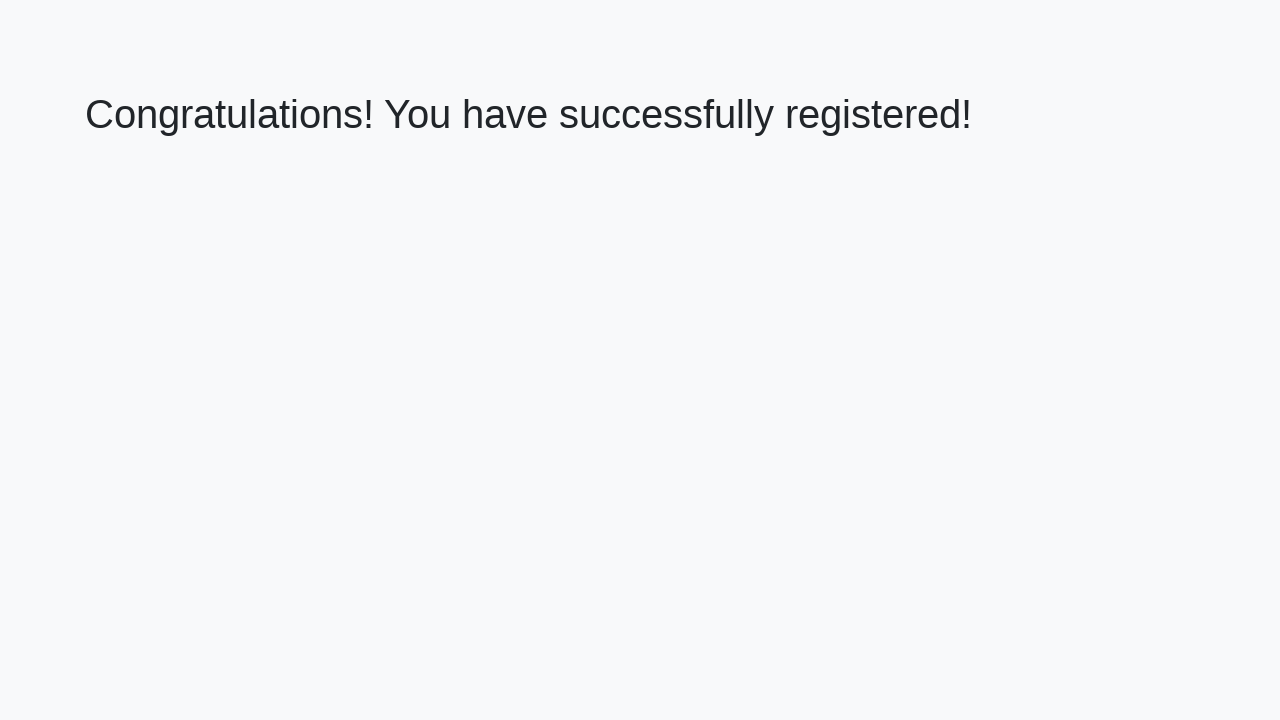

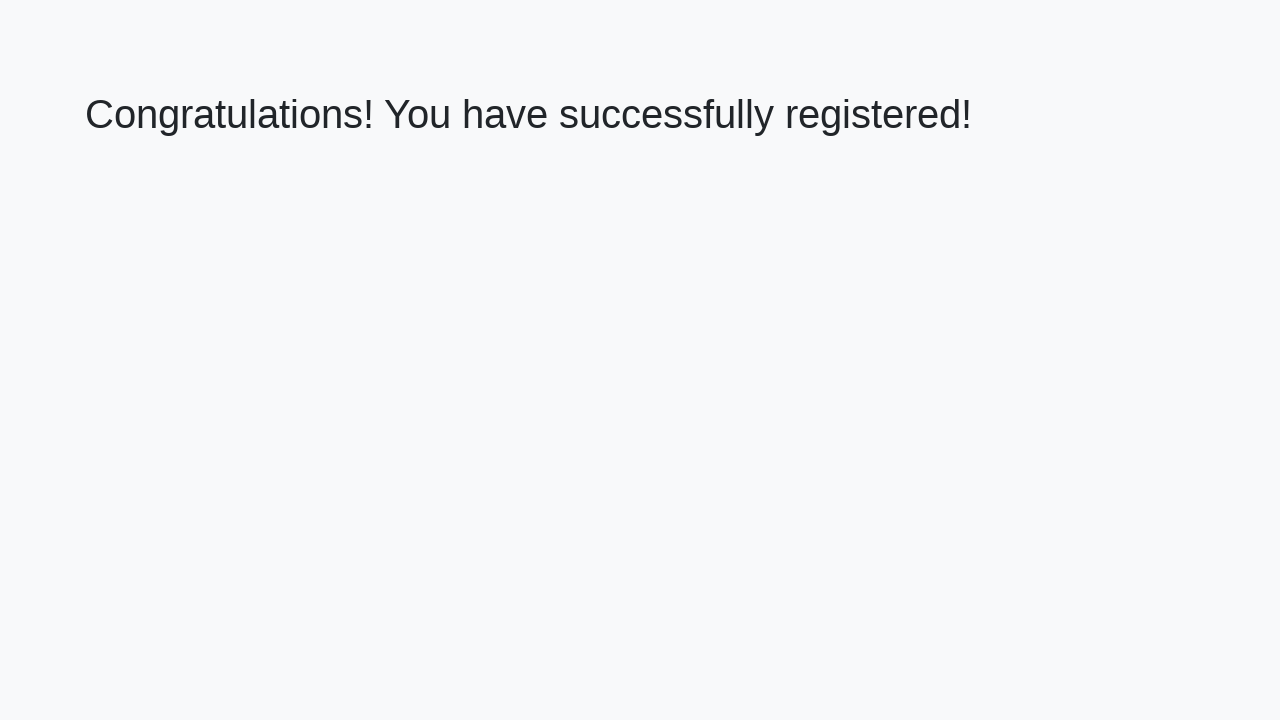